Navigates through key applications pages including events and directory

Starting URL: http://events.flinders.edu.au

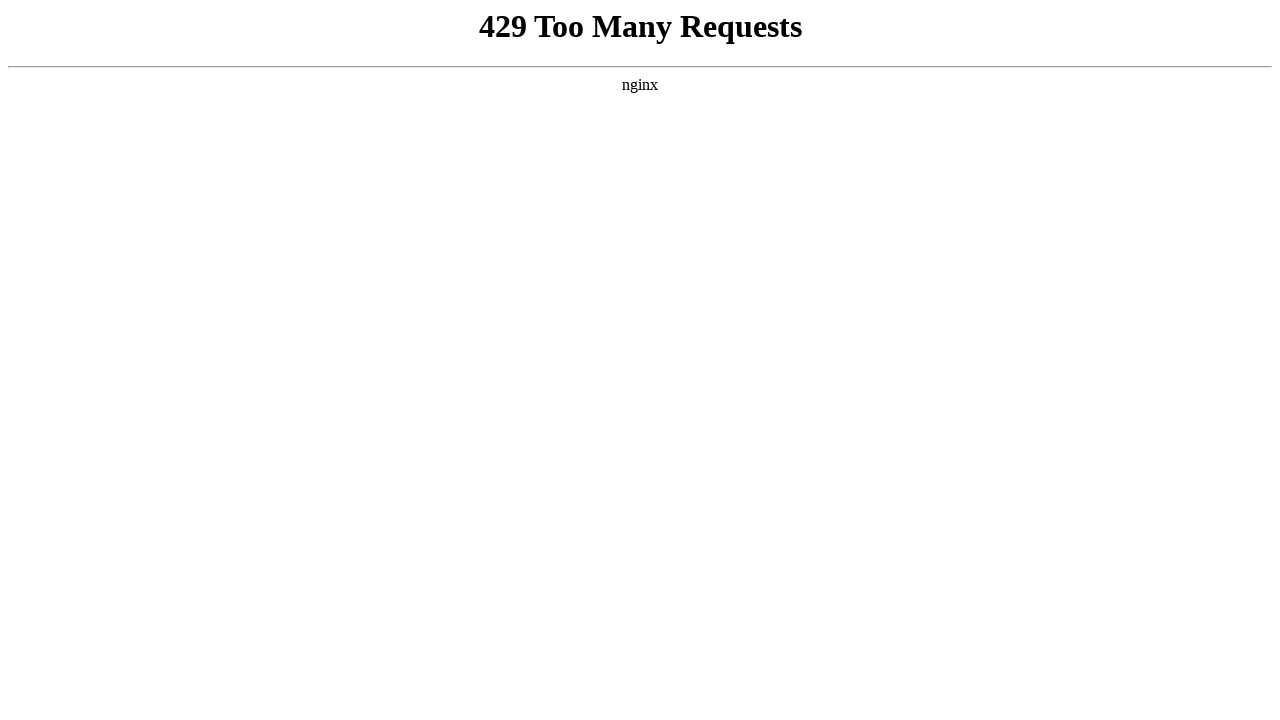

Navigated to Flinders directory main search form page
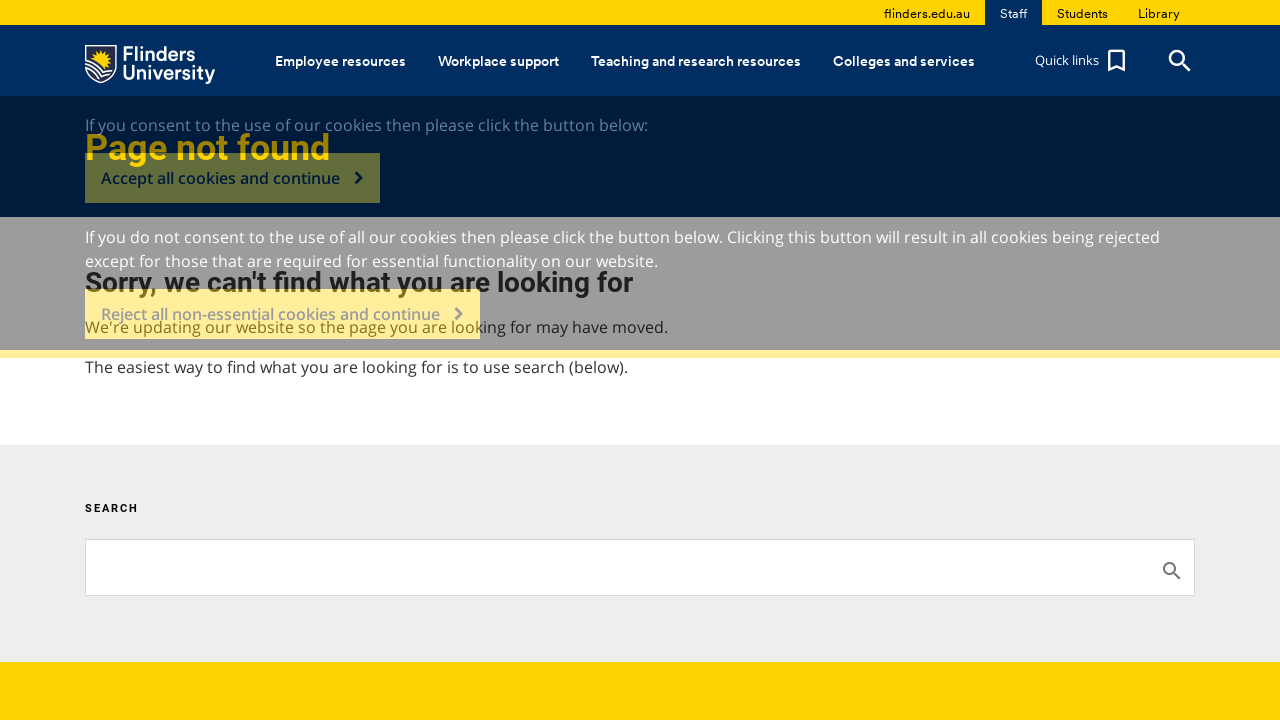

Navigated to John Roddick's people directory page
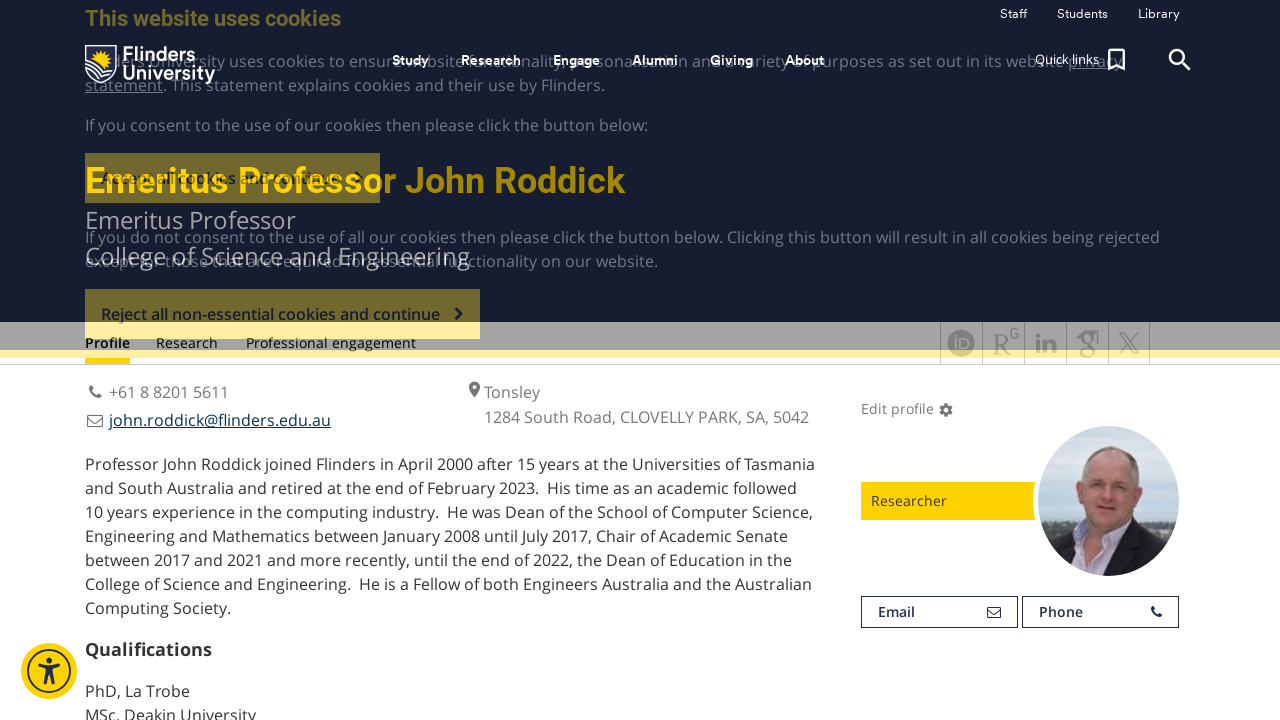

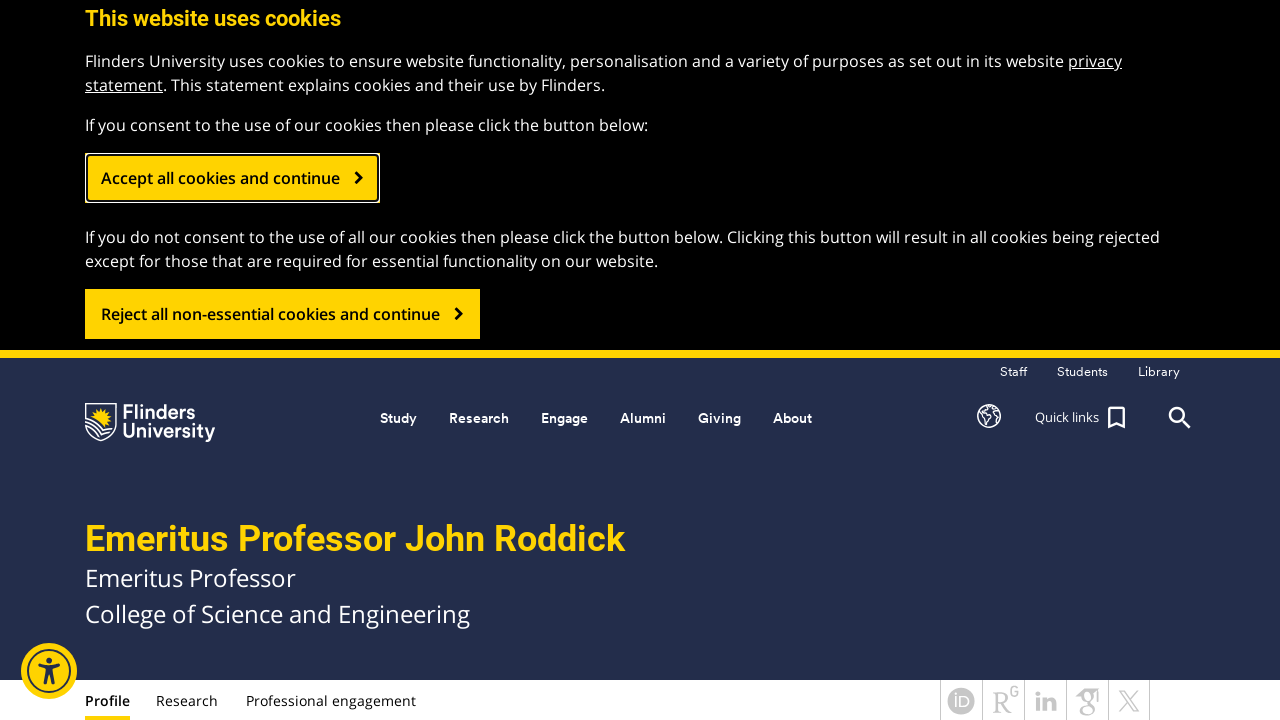